Opens YouTube homepage and verifies that "YouTube" appears in the page title

Starting URL: https://www.youtube.com/

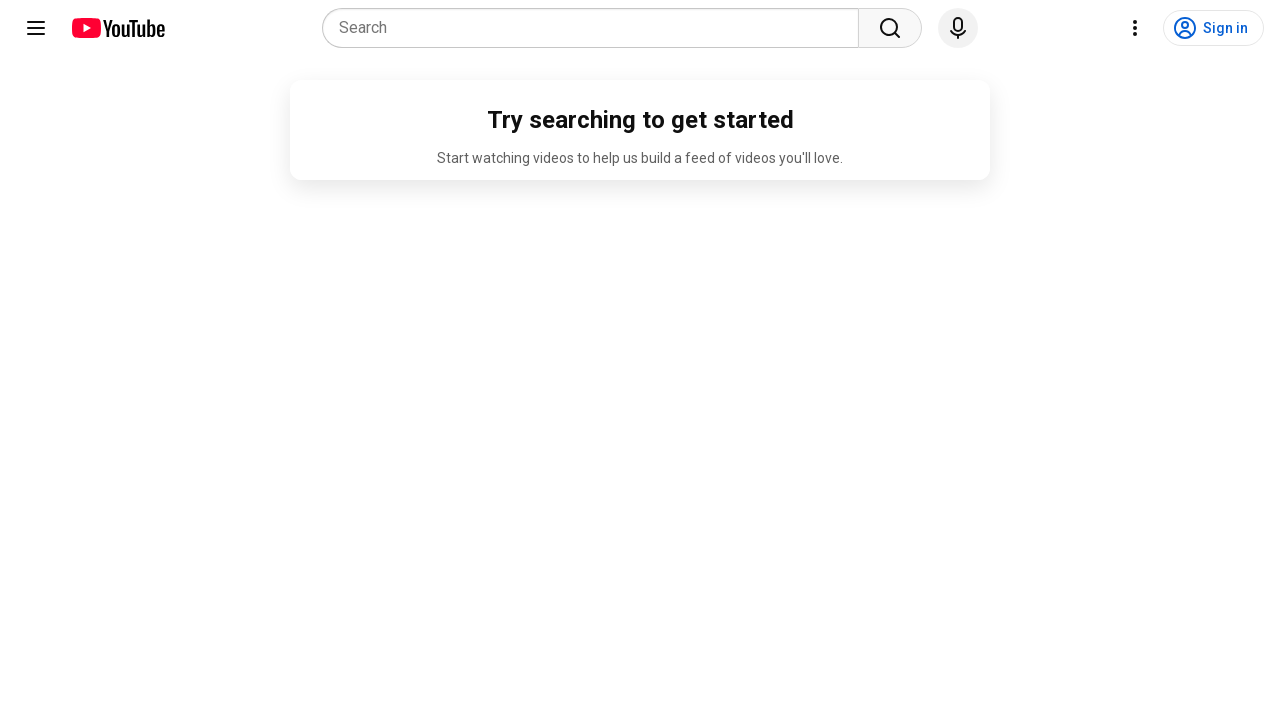

Navigated to YouTube homepage
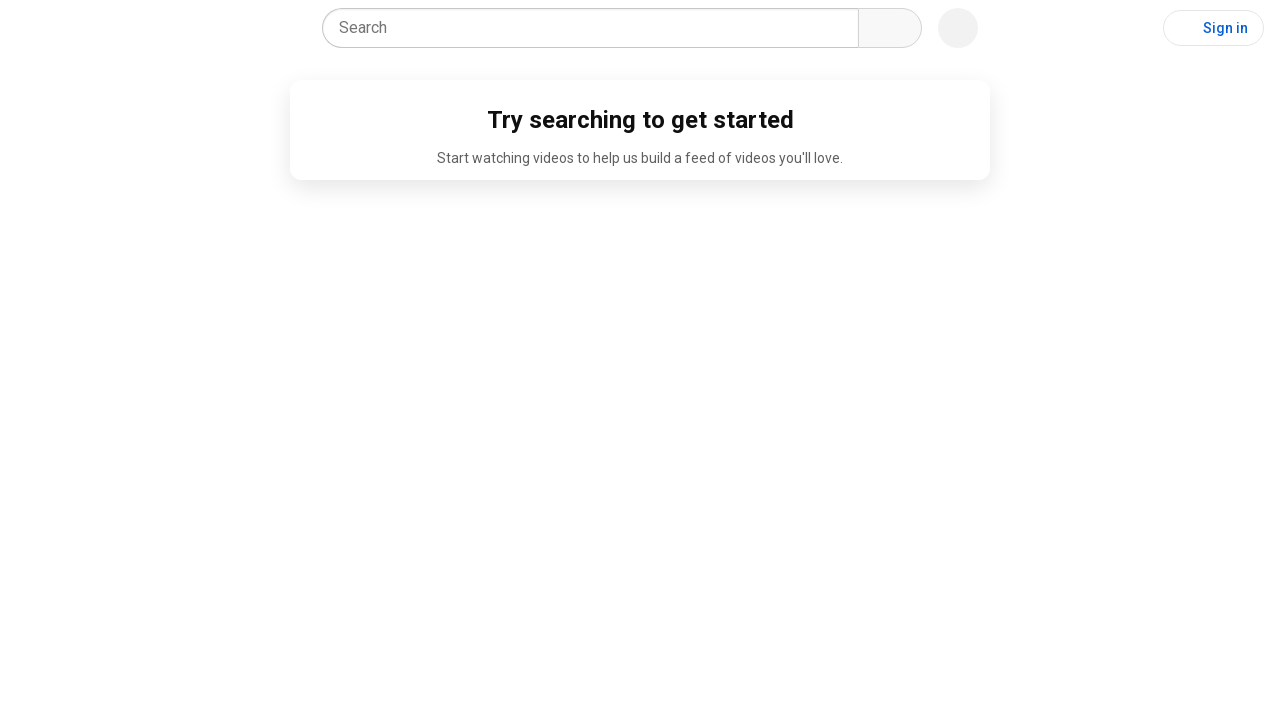

Verified that 'YouTube' appears in the page title
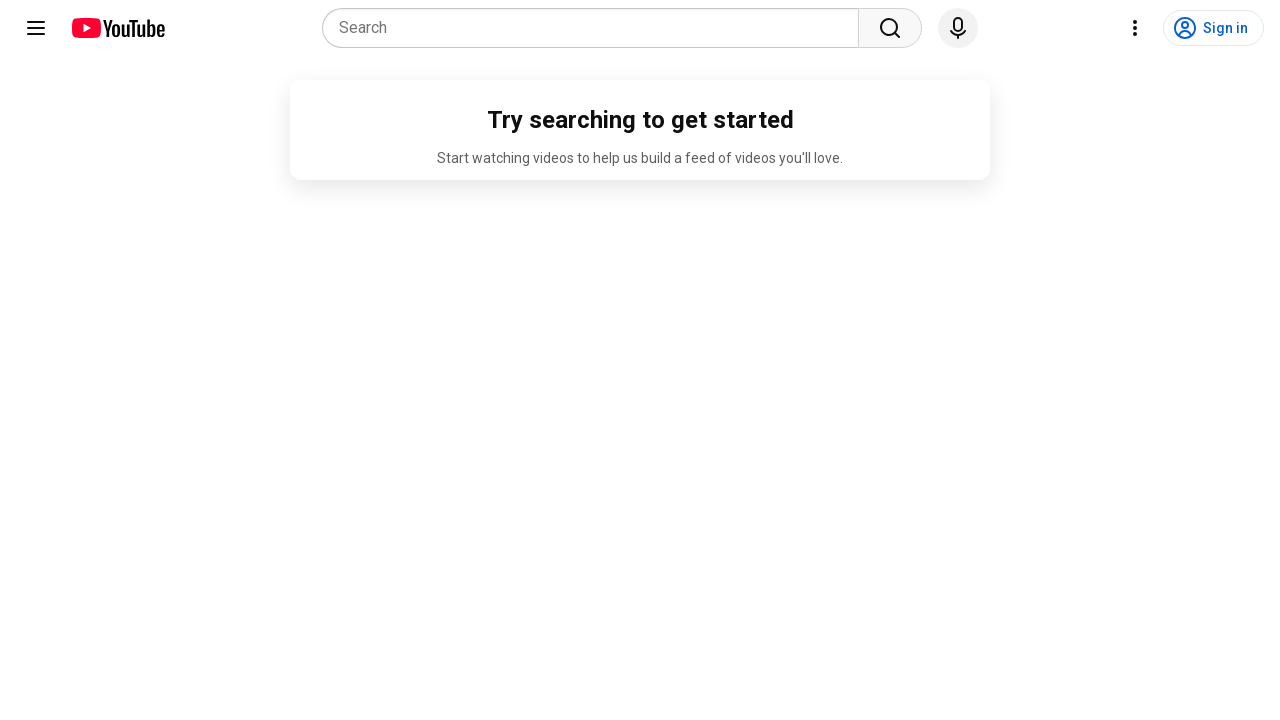

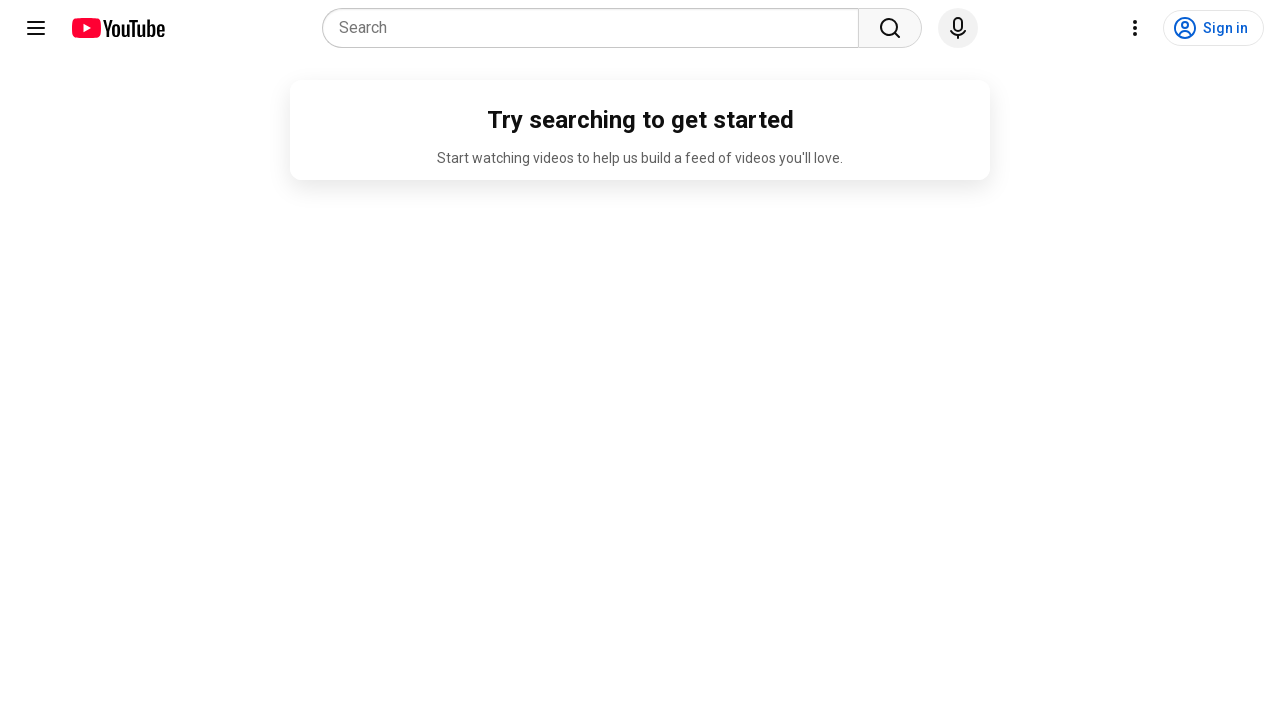